Tests JavaScript prompt alert functionality by clicking to trigger an alert, entering text into the prompt, and accepting it.

Starting URL: https://demo.automationtesting.in/Alerts.html

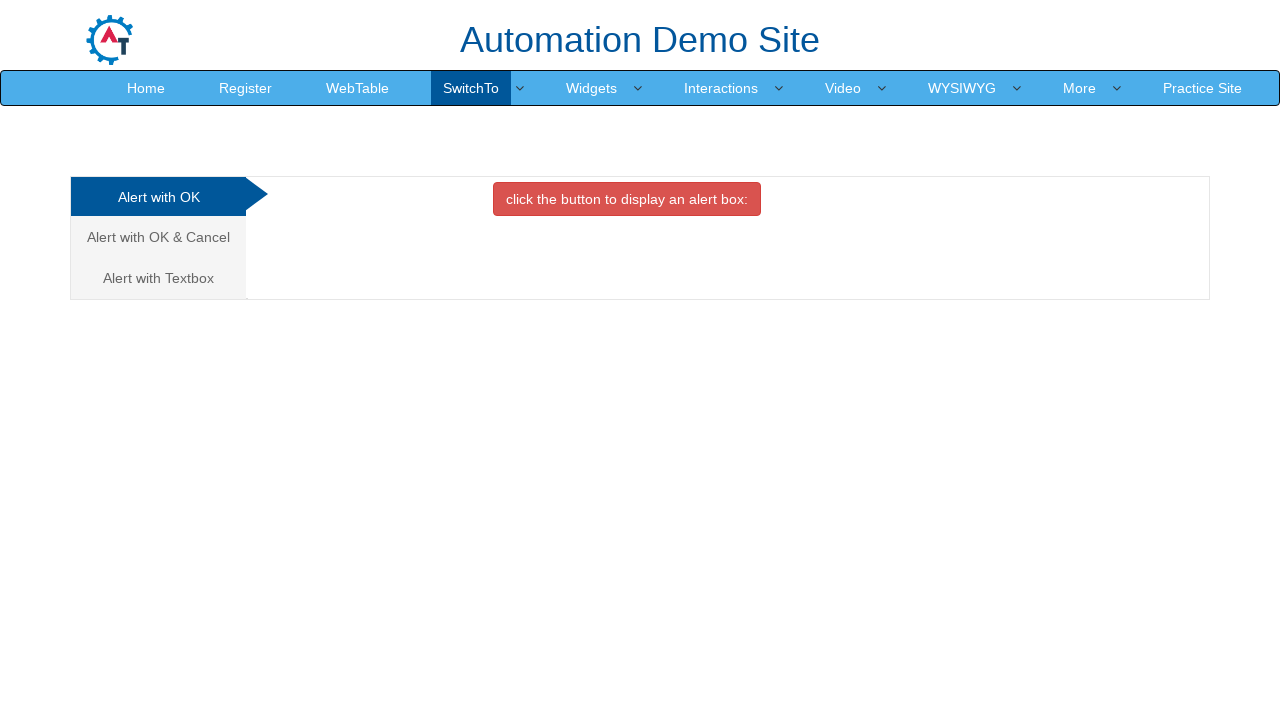

Clicked on the Textbox tab to switch to prompt alert section at (158, 278) on a[href='#Textbox']
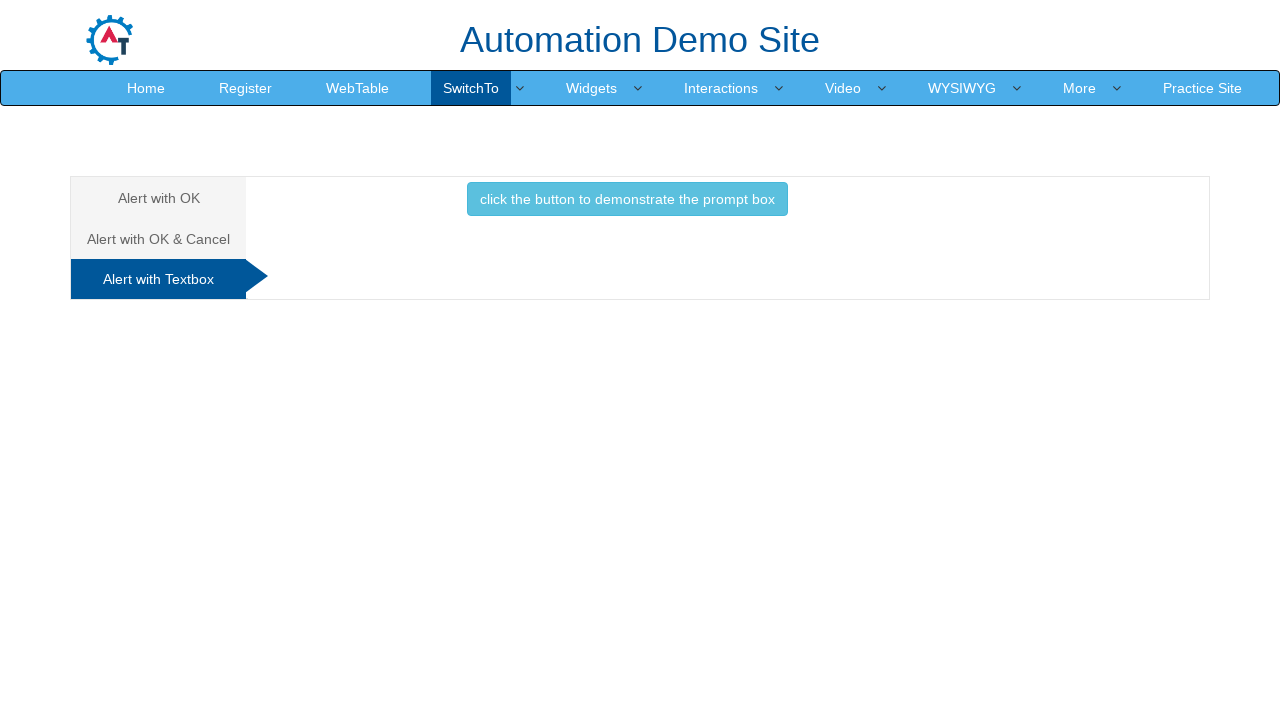

Clicked the button to trigger the prompt alert at (627, 199) on button.btn.btn-info
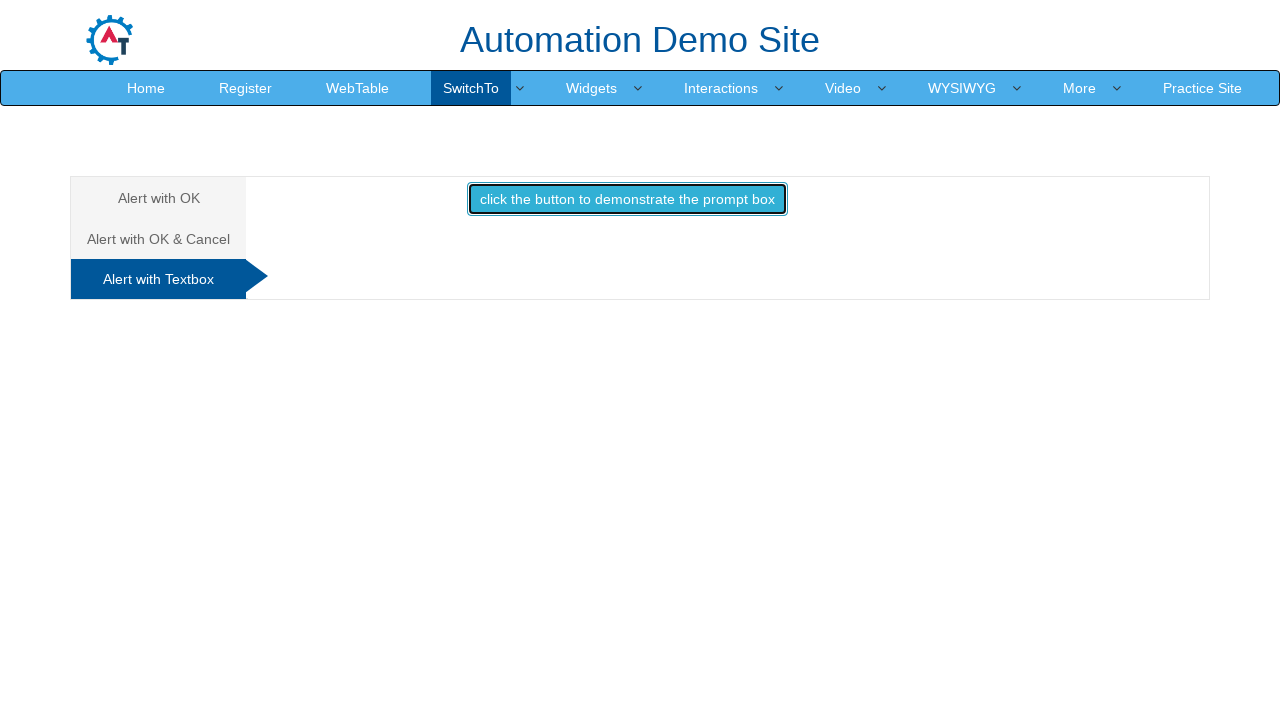

Set up dialog handler to accept prompt with text 'Good Day Tester..!'
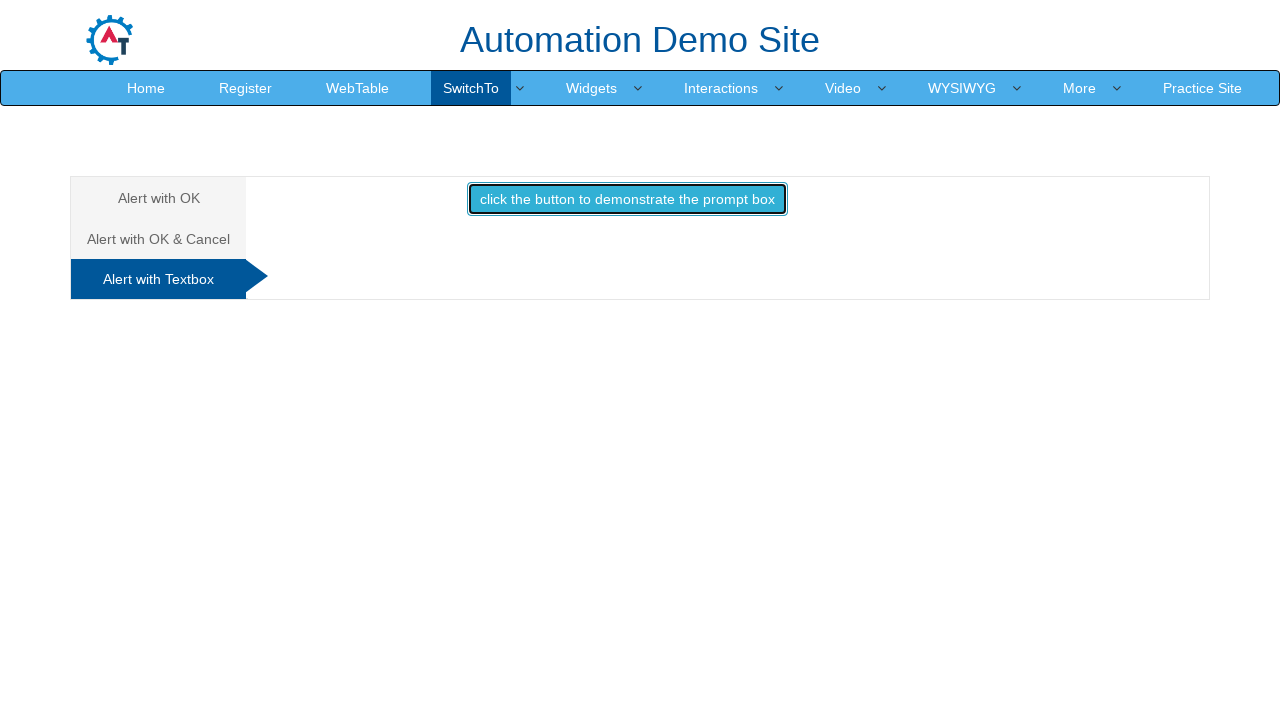

Re-clicked button to trigger the prompt dialog at (627, 199) on button.btn.btn-info
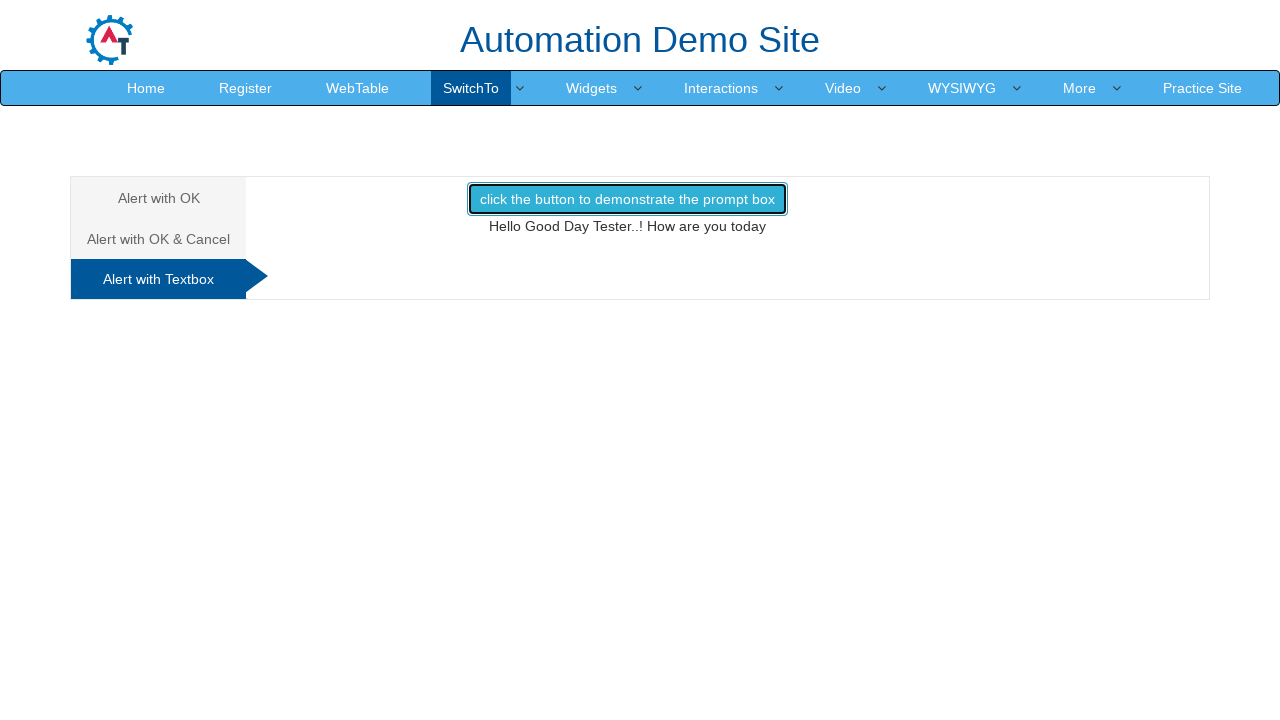

Waited for dialog interaction to complete
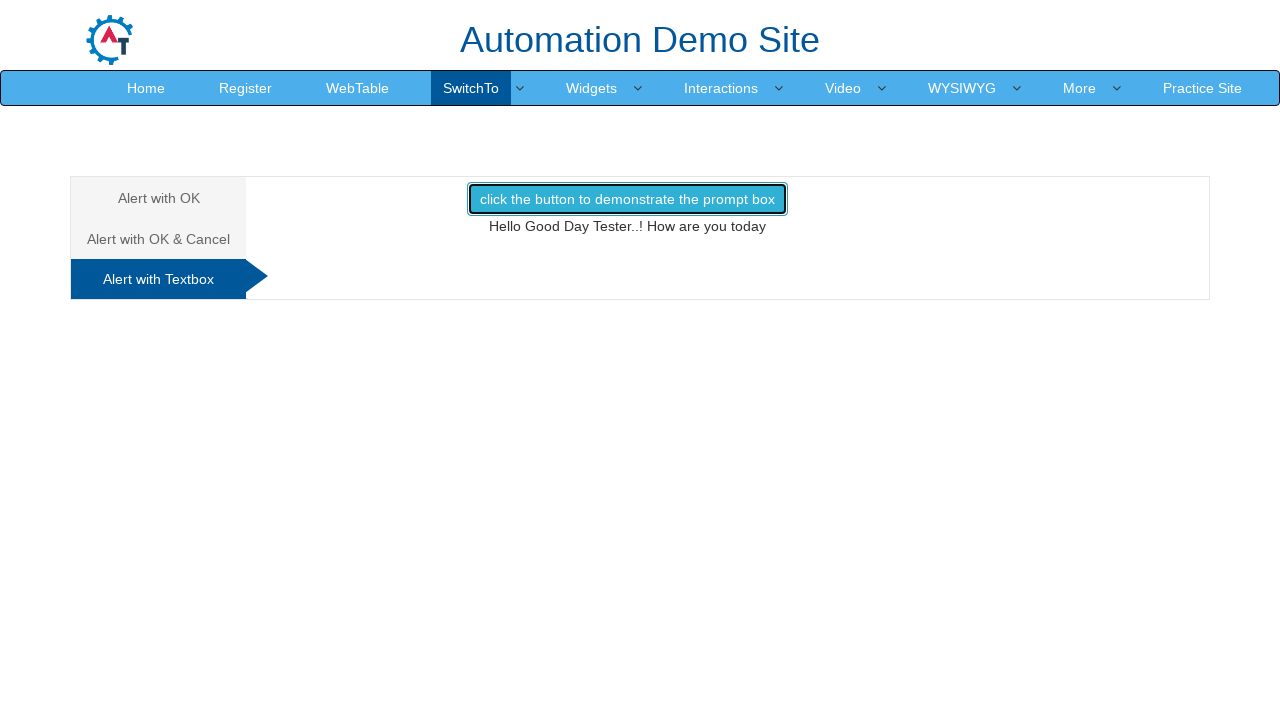

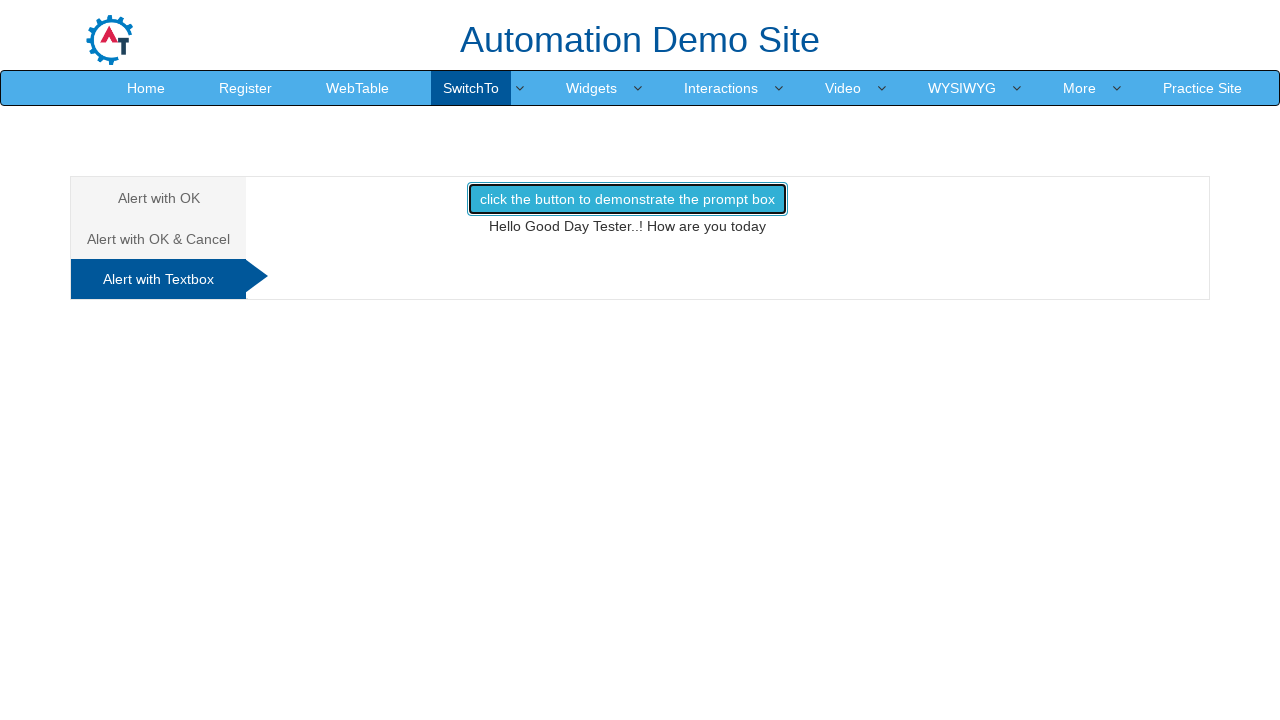